Tests HTML5 validation on Ubuntu login form by submitting empty fields and invalid email formats

Starting URL: https://login.ubuntu.com/

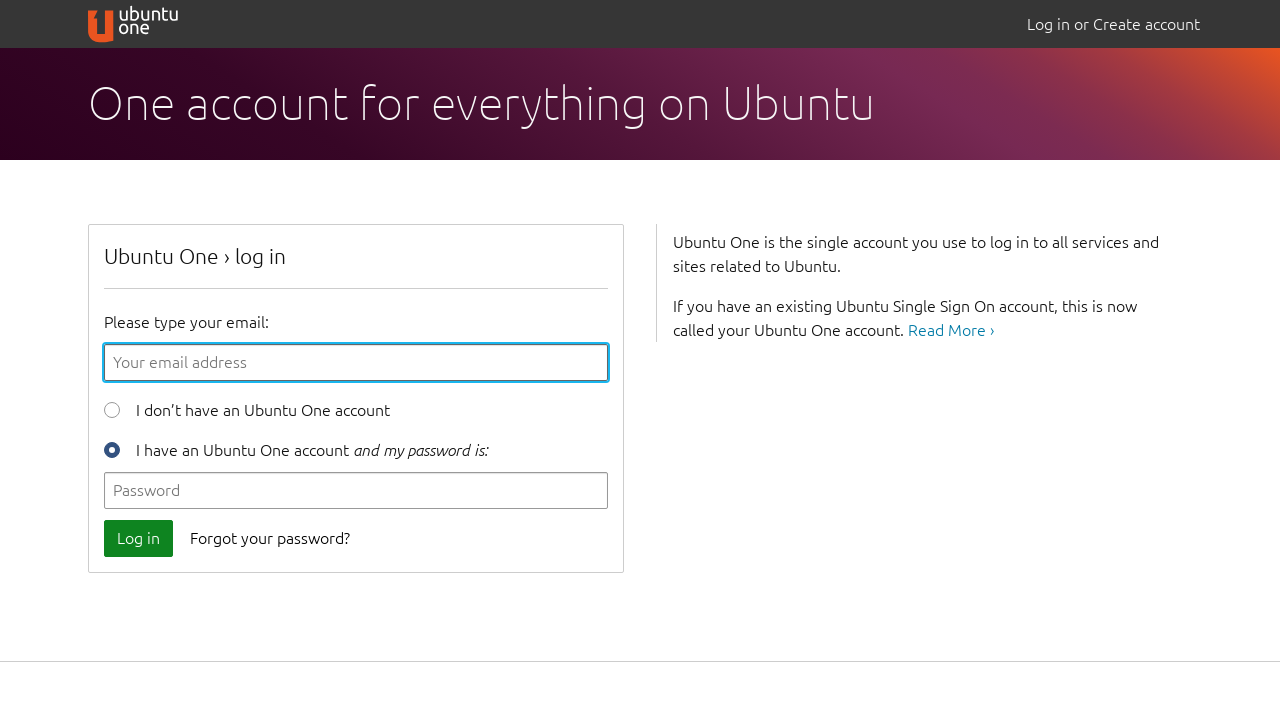

Clicked continue button without filling any fields to test HTML5 validation at (138, 538) on xpath=//form[@id='login-form']//button[@name='continue']
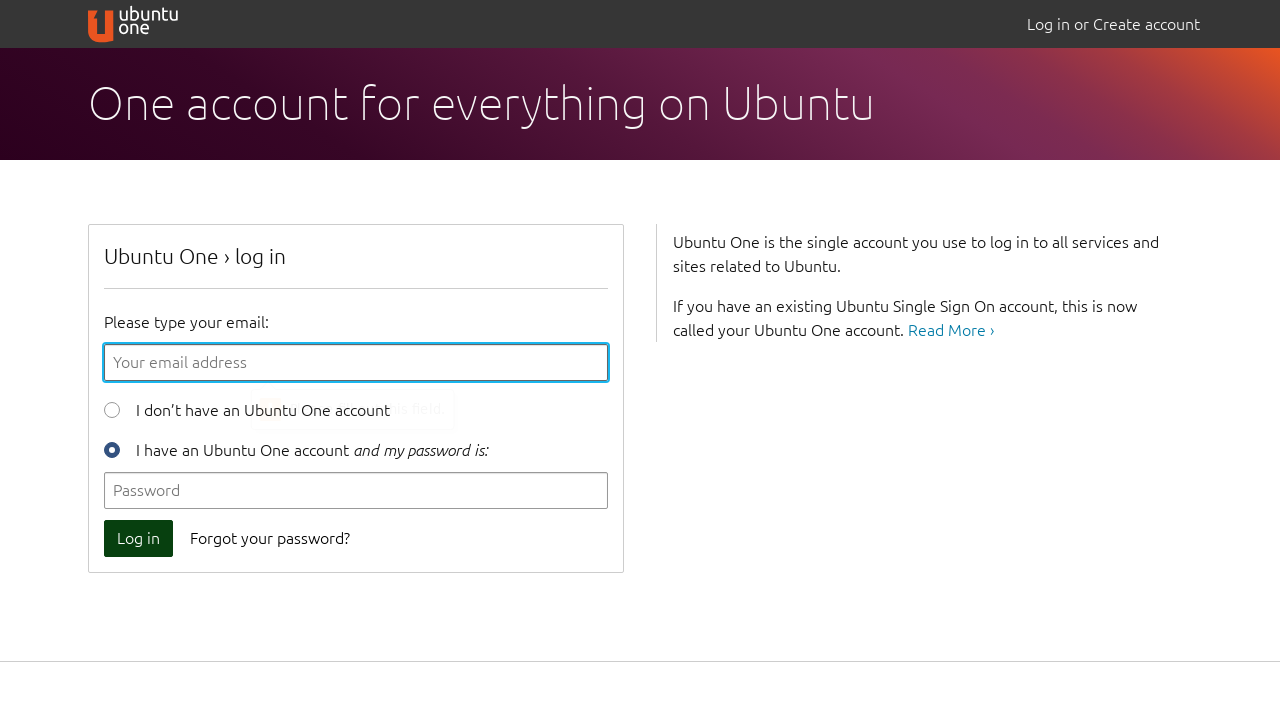

Entered invalid email format '123@123@#$' in email field on //form[@id='login-form']//input[@id='id_email']
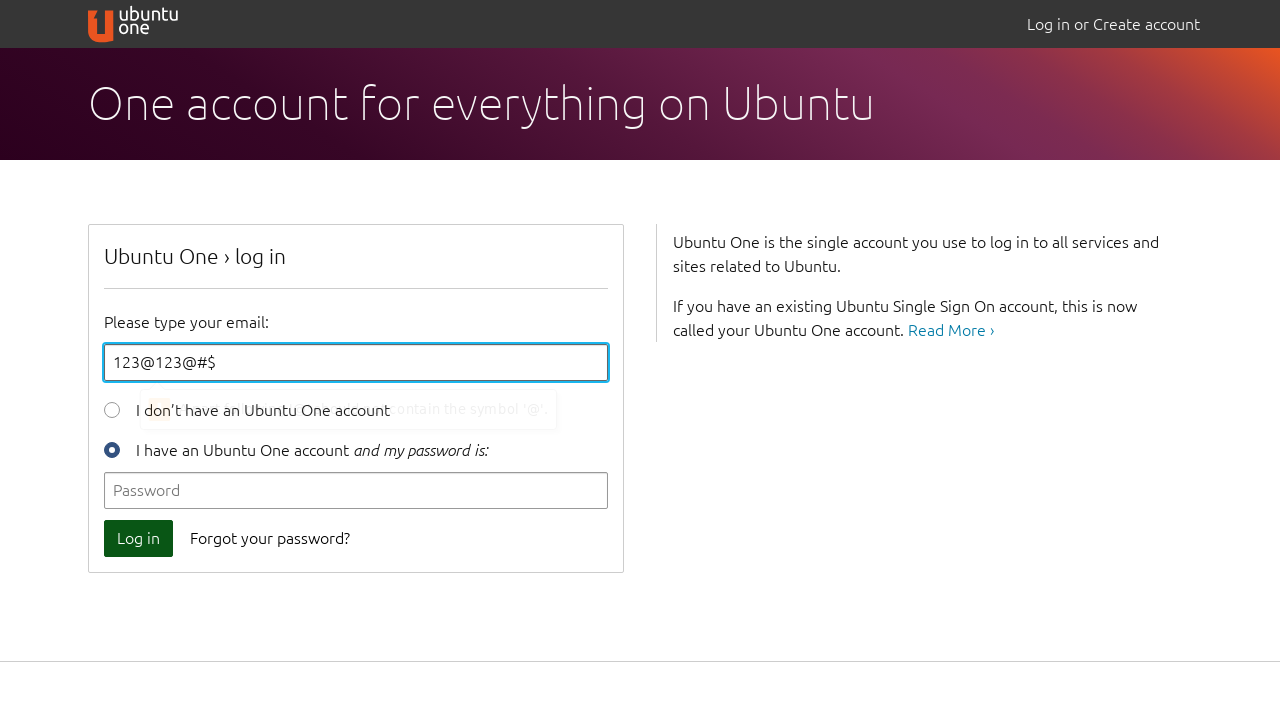

Clicked continue button with invalid email format at (138, 538) on xpath=//form[@id='login-form']//button[@name='continue']
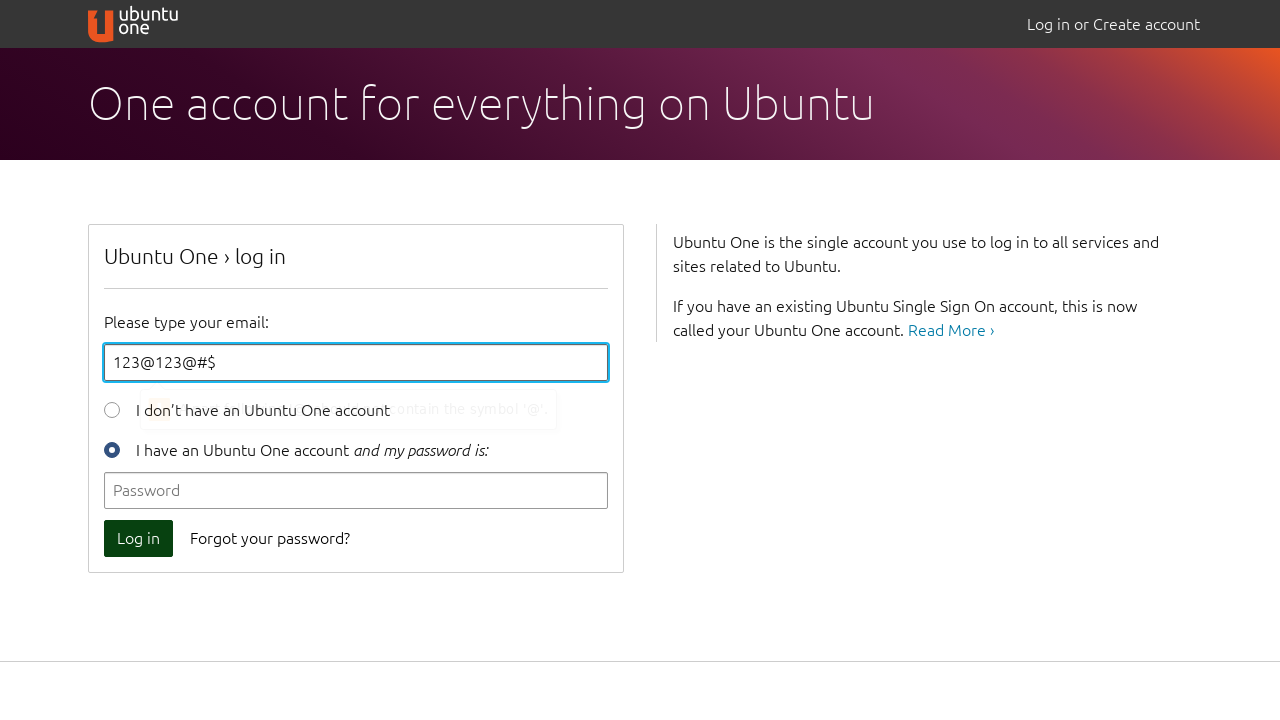

Cleared email field on //form[@id='login-form']//input[@id='id_email']
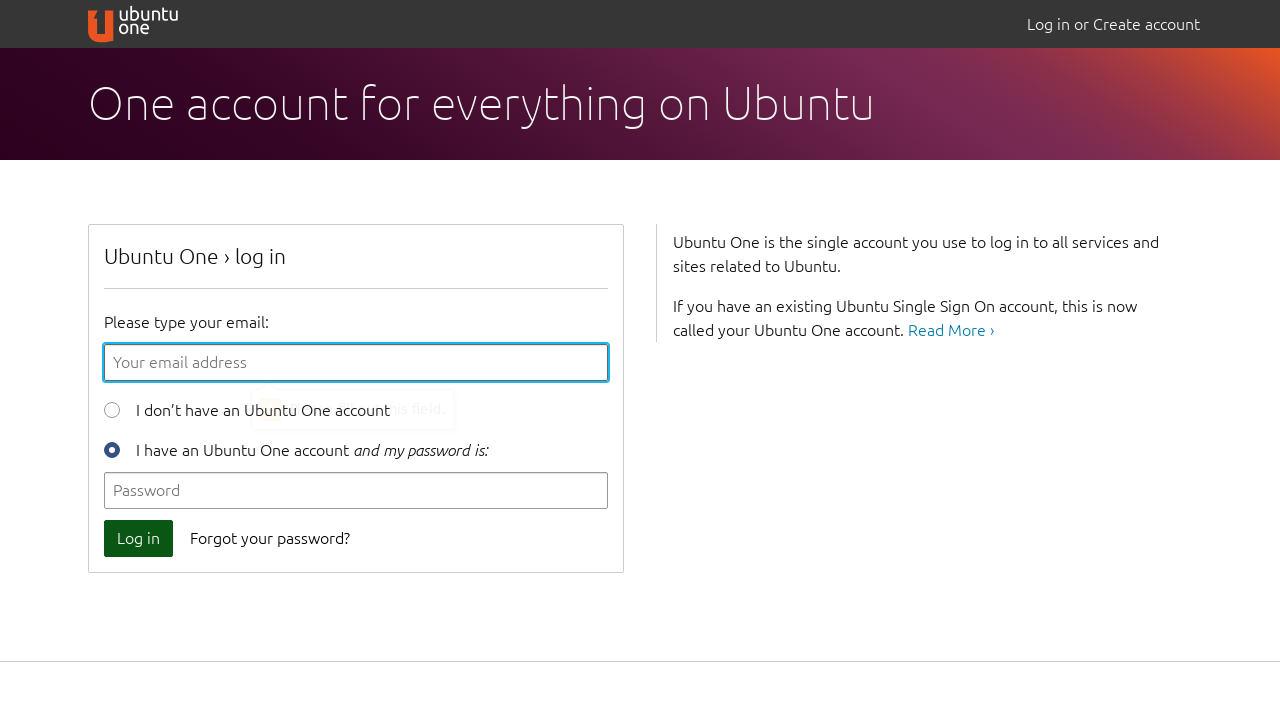

Entered valid email 'johnweekjw@gmail.net' in email field on //form[@id='login-form']//input[@id='id_email']
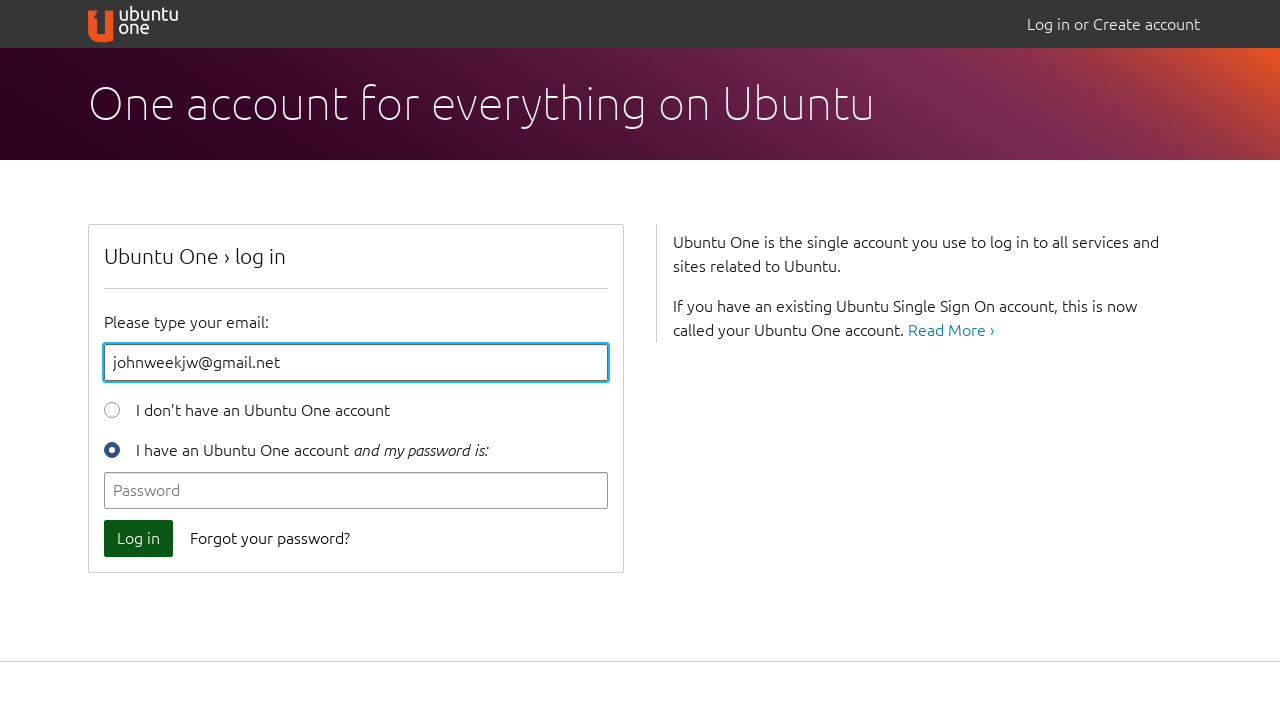

Clicked continue button with valid email to trigger password validation at (138, 538) on xpath=//form[@id='login-form']//button[@name='continue']
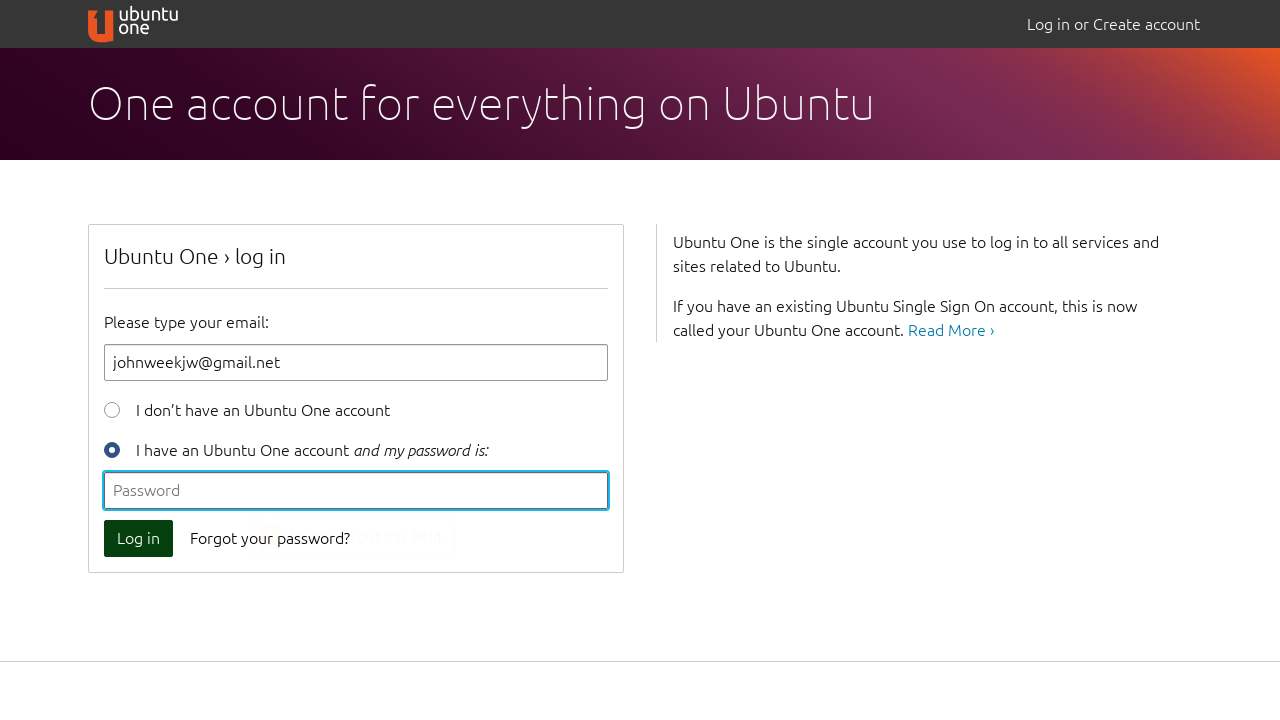

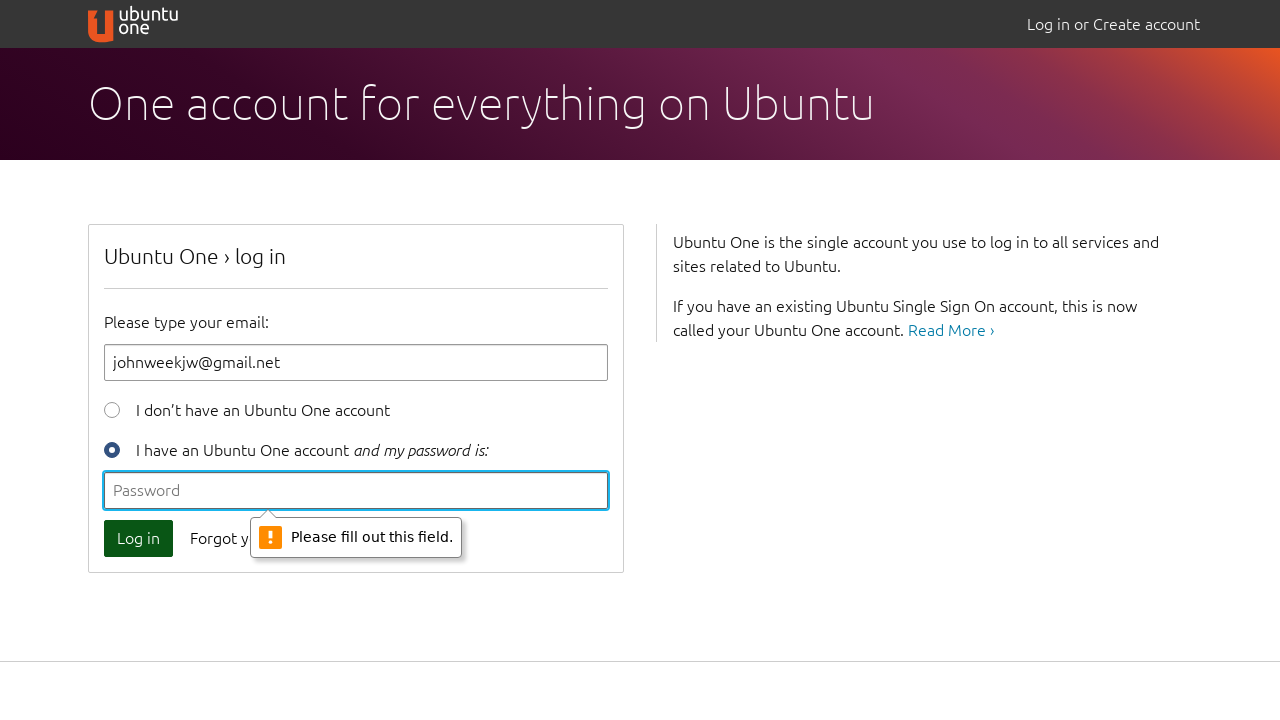